Tests radio button interaction by iterating through all radio buttons in a group and clicking each one to verify they can be selected

Starting URL: http://echoecho.com/htmlforms10.htm

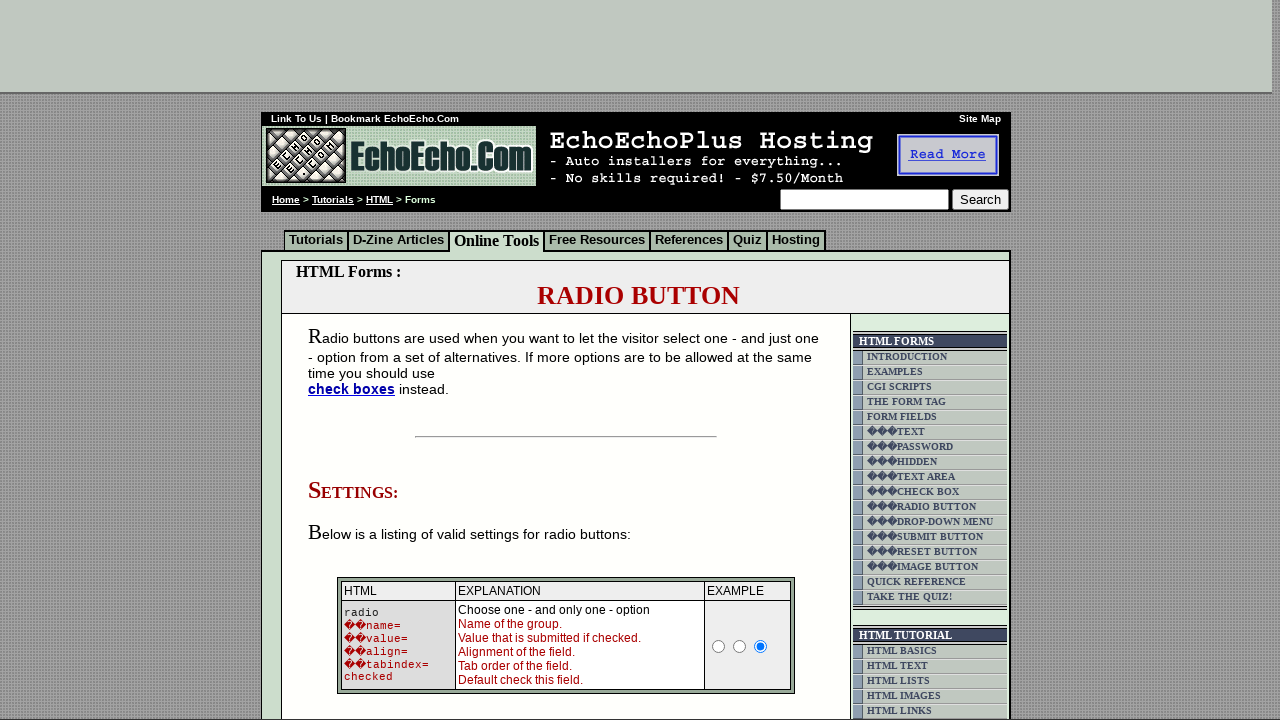

Waited for radio button group to be present
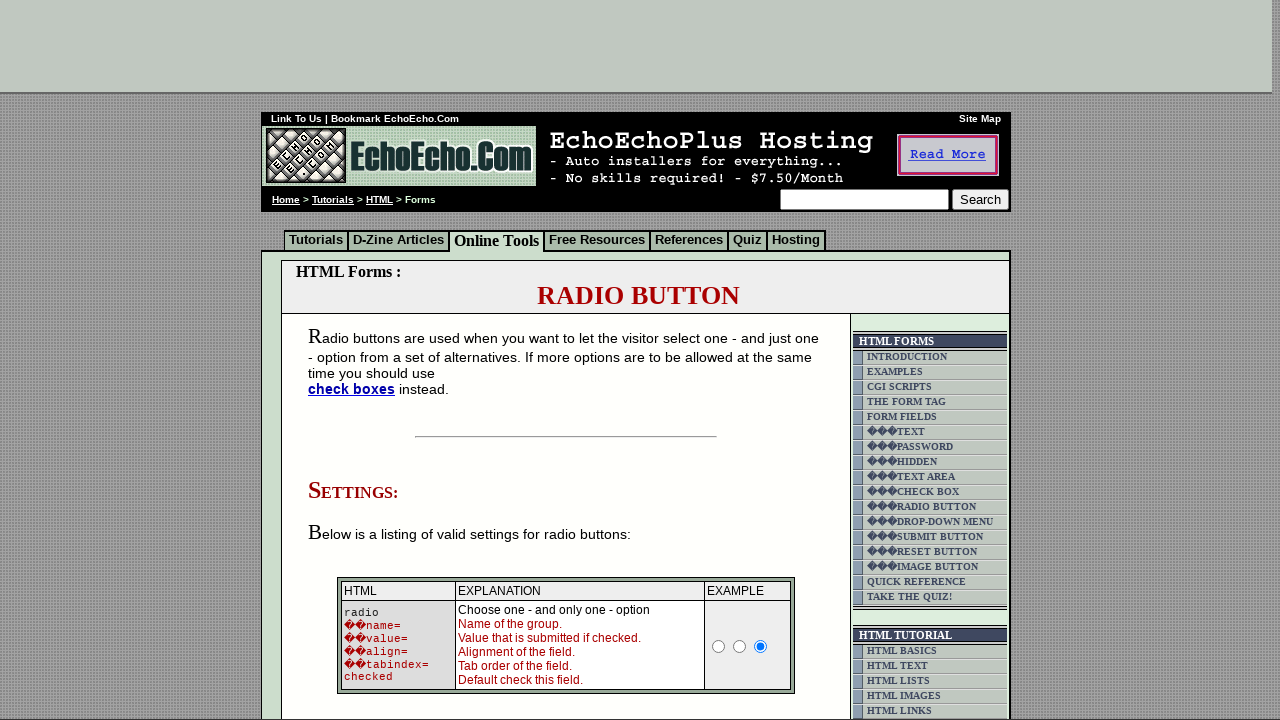

Located all radio buttons in group1
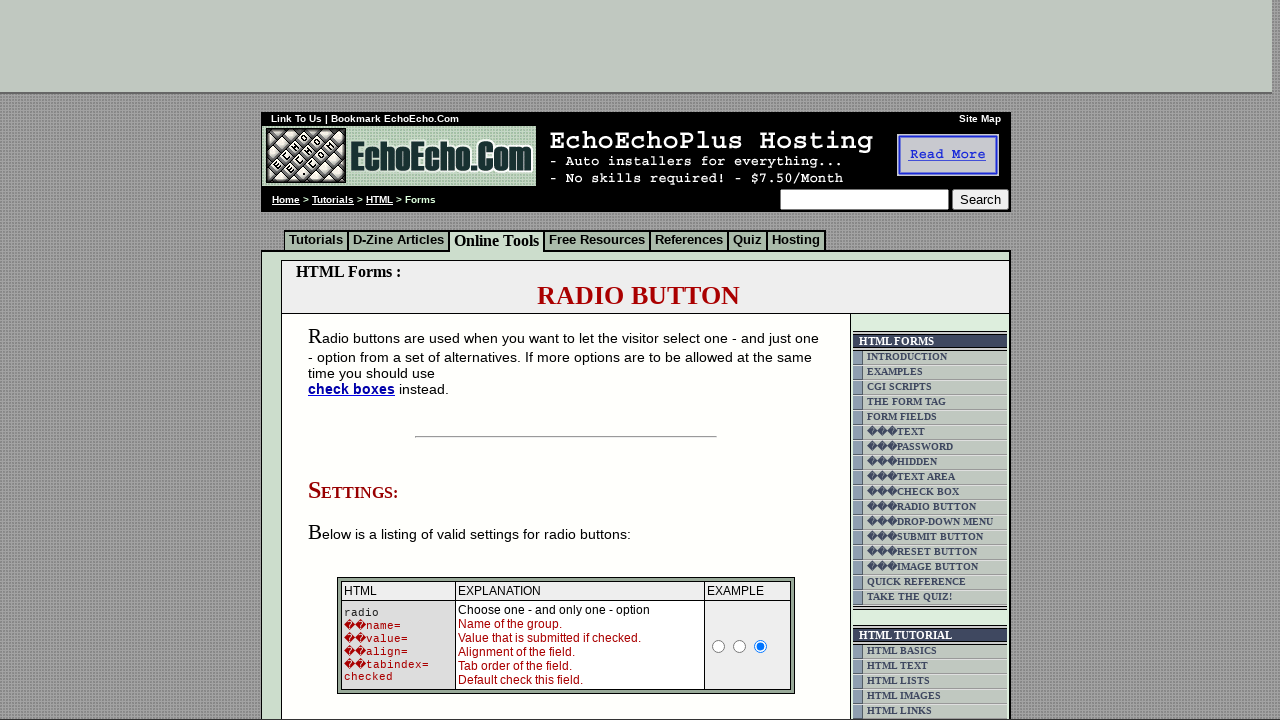

Found 3 radio buttons in the group
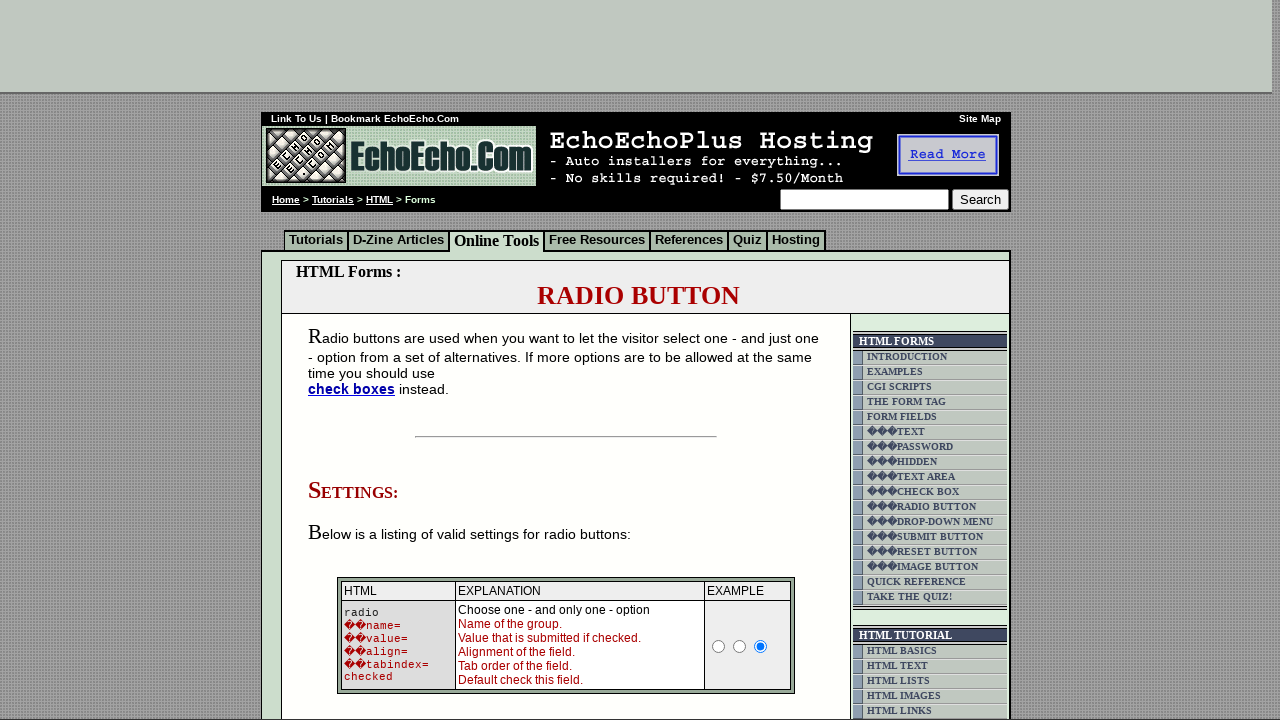

Clicked radio button 1 of 3 at (356, 360) on input[name='group1'] >> nth=0
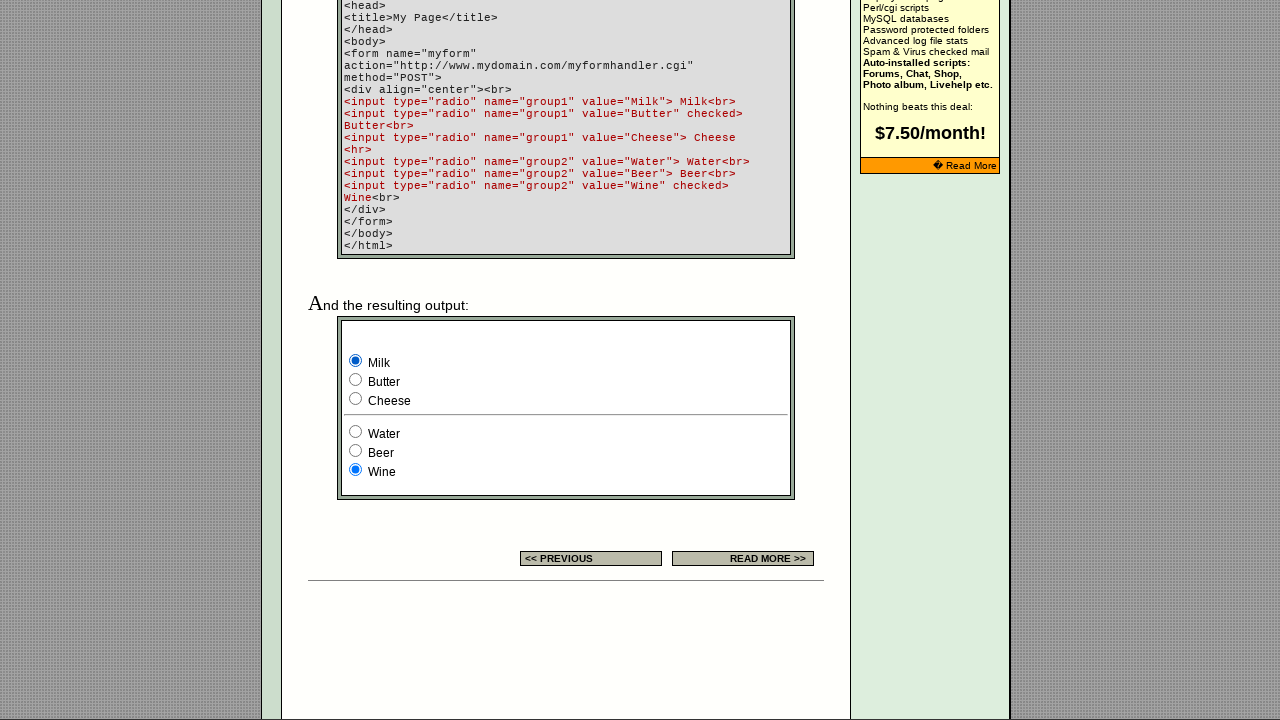

Clicked radio button 2 of 3 at (356, 380) on input[name='group1'] >> nth=1
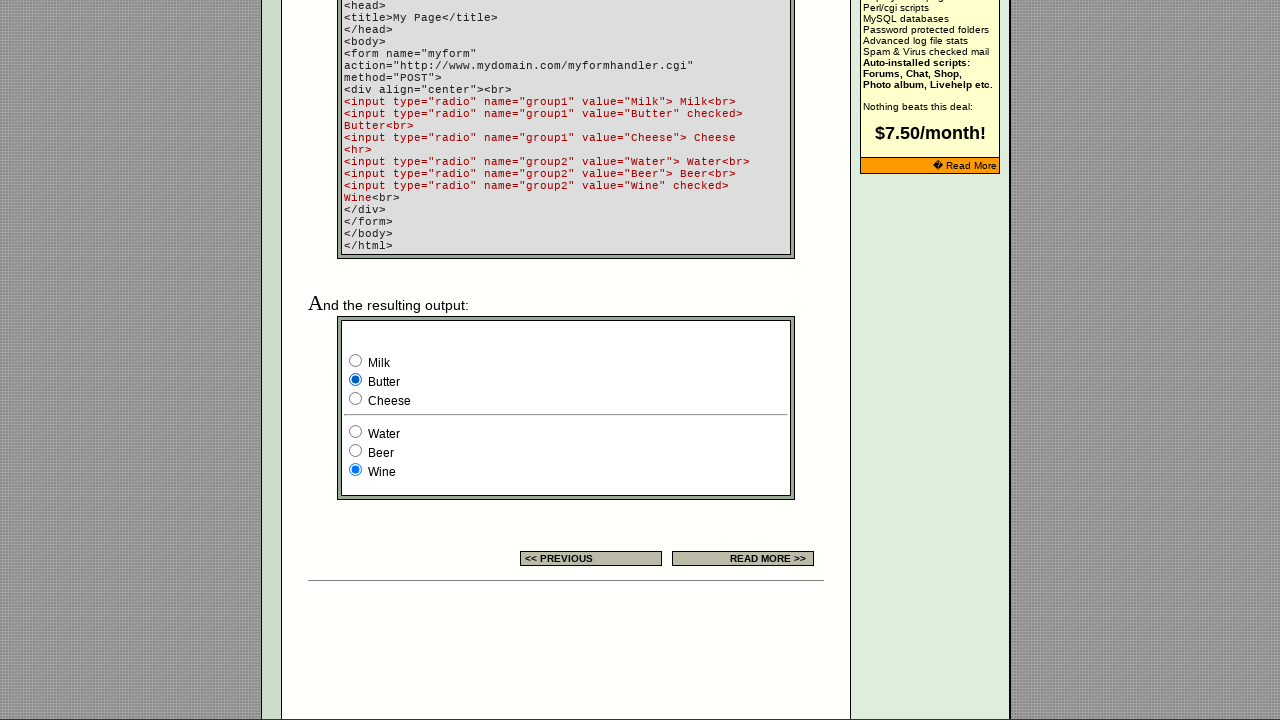

Clicked radio button 3 of 3 at (356, 398) on input[name='group1'] >> nth=2
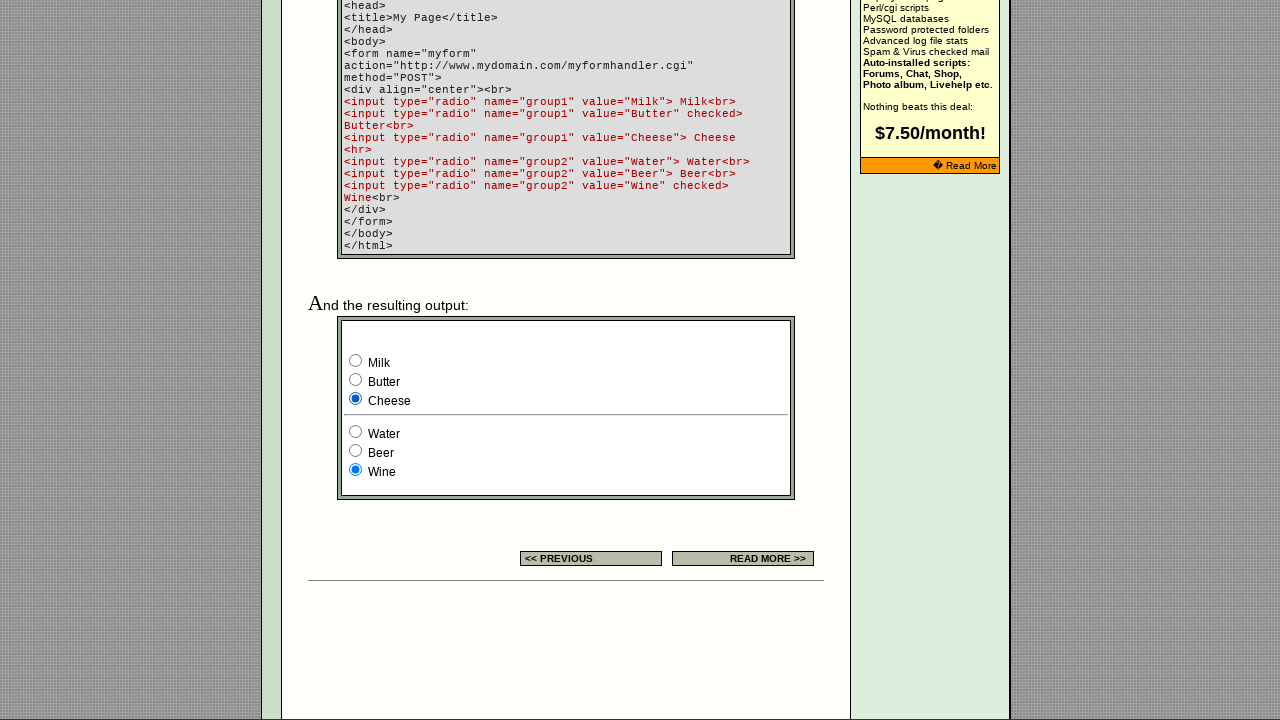

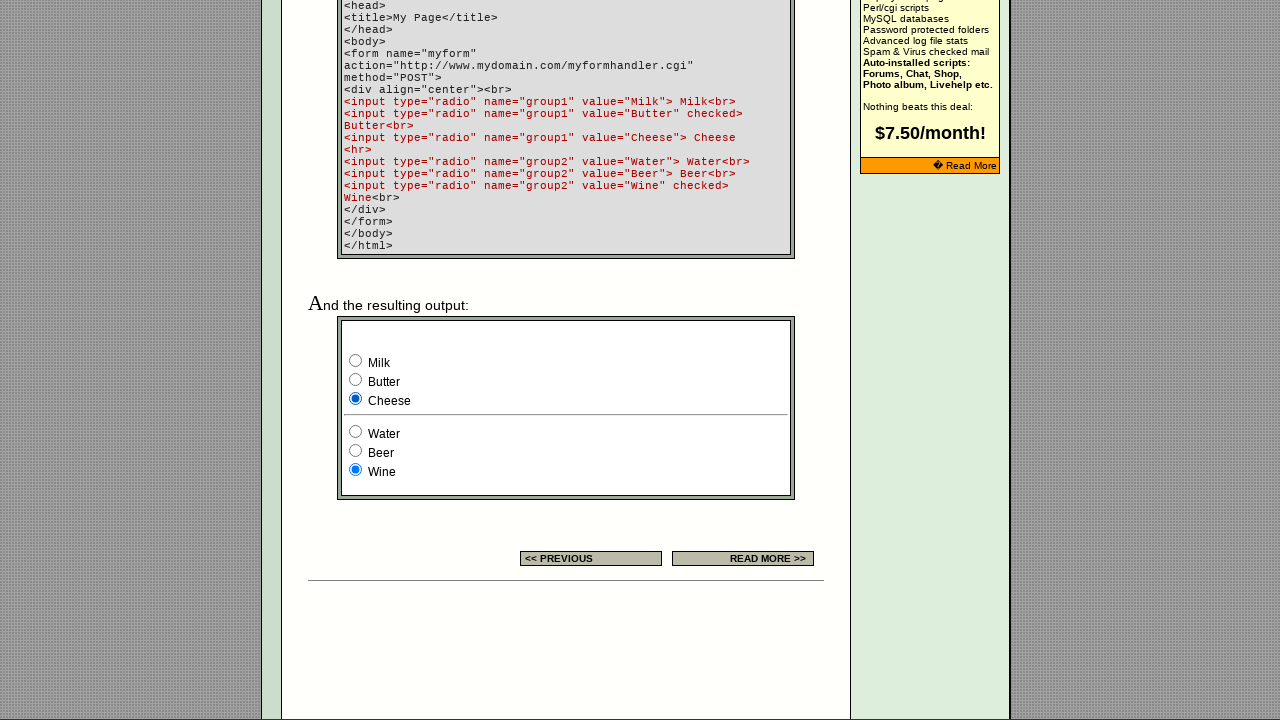